Tests waiting for a disabled text field to become enabled and then entering text

Starting URL: https://the-internet.herokuapp.com/dynamic_controls

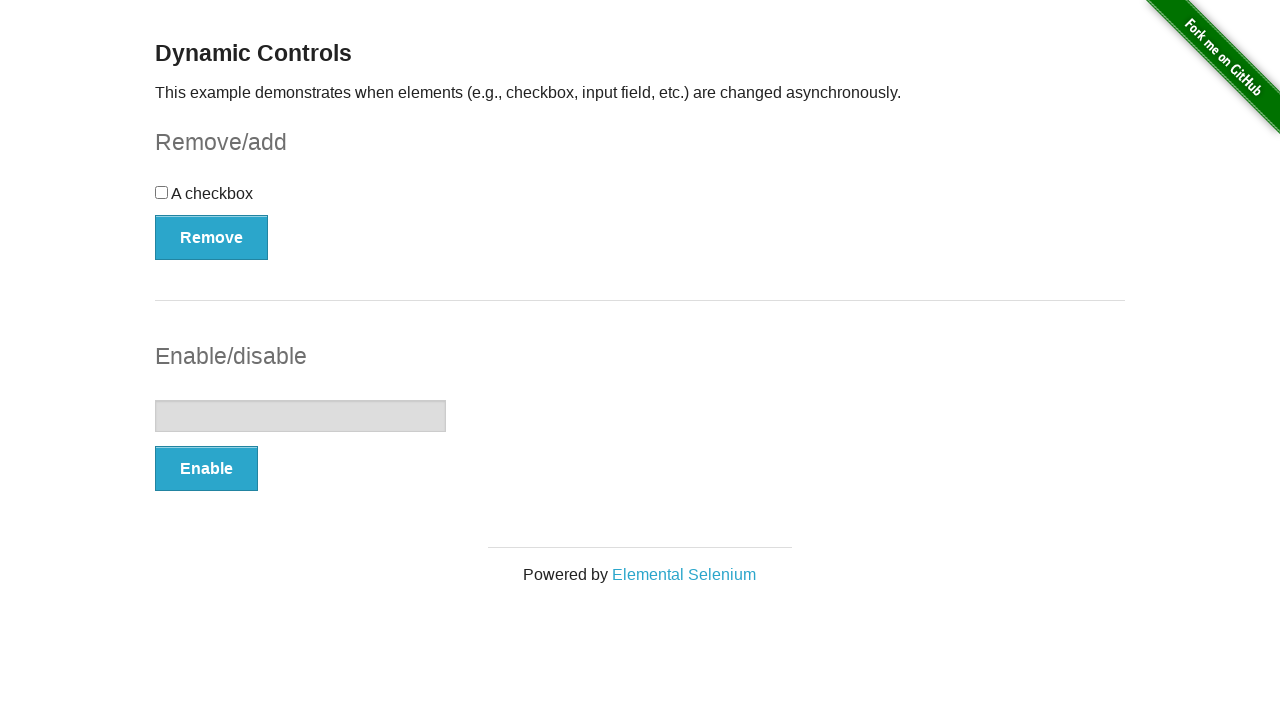

Clicked Enable button to enable the disabled text field at (206, 469) on xpath=//button[contains(text(), 'Enable')]
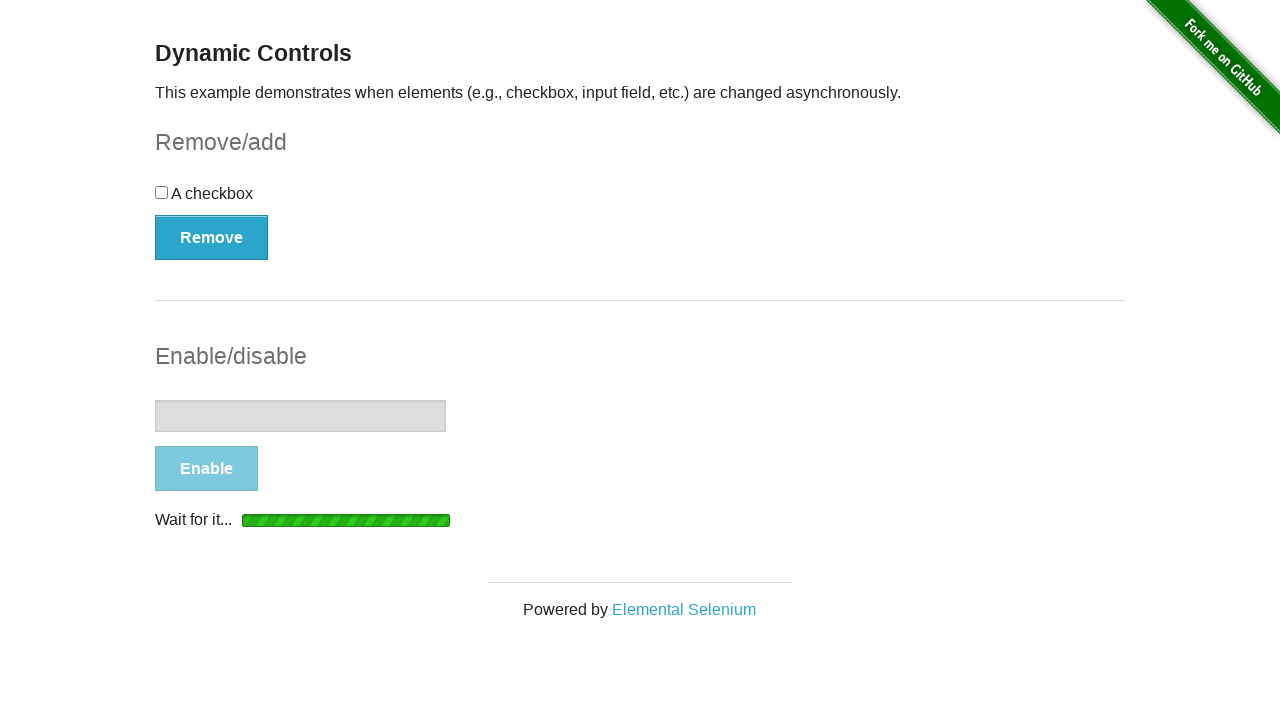

Text field became enabled after waiting
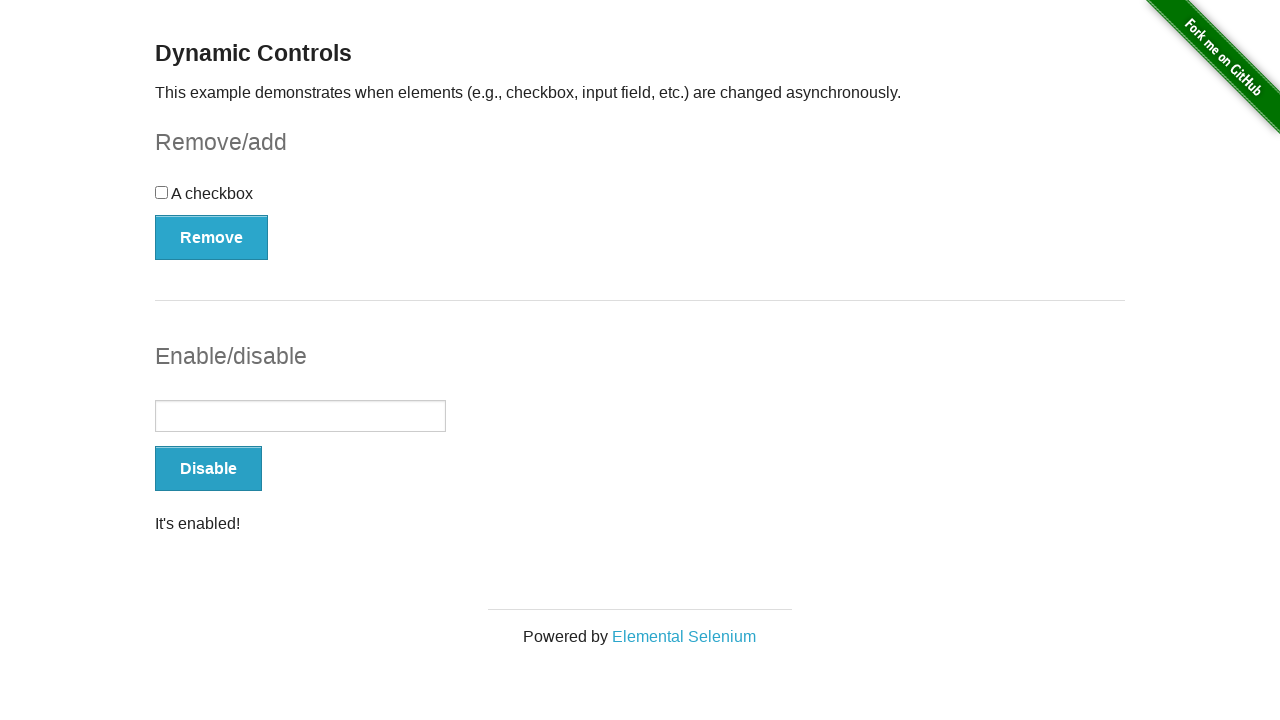

Entered 'My name is Dmitry!' into the text field on (//input)[2]
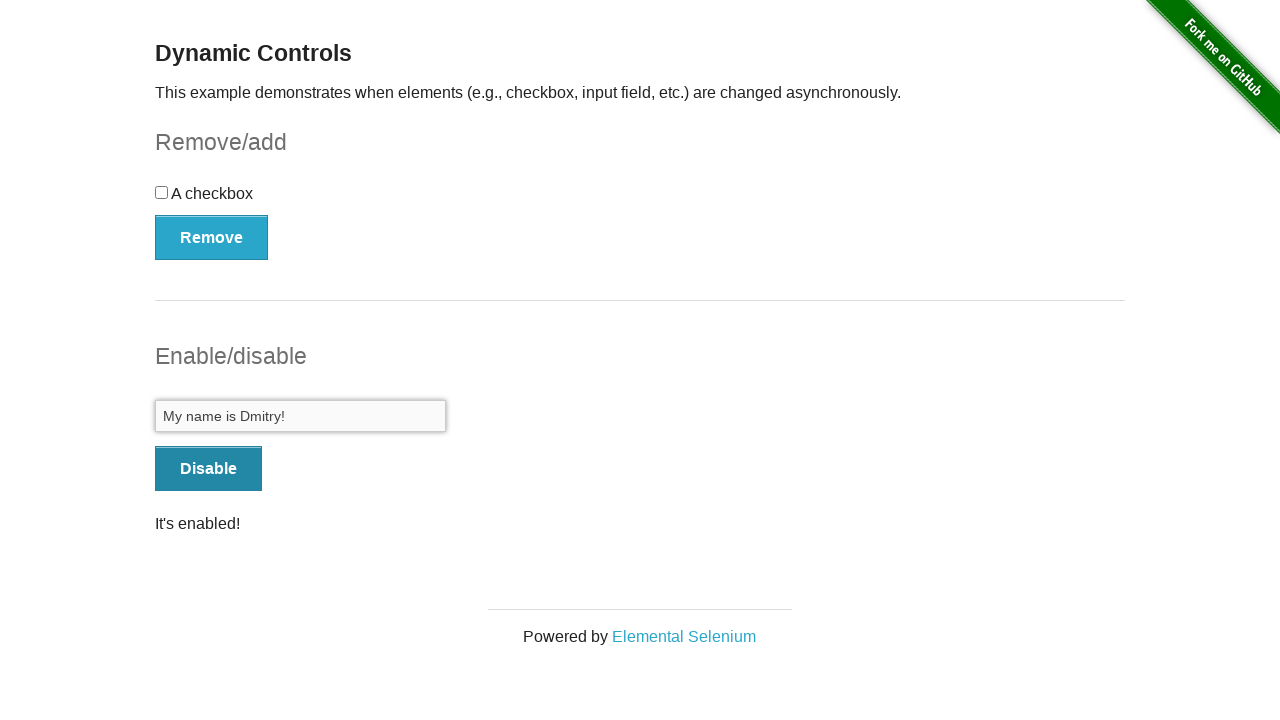

Verified that the text field contains 'My name is Dmitry!'
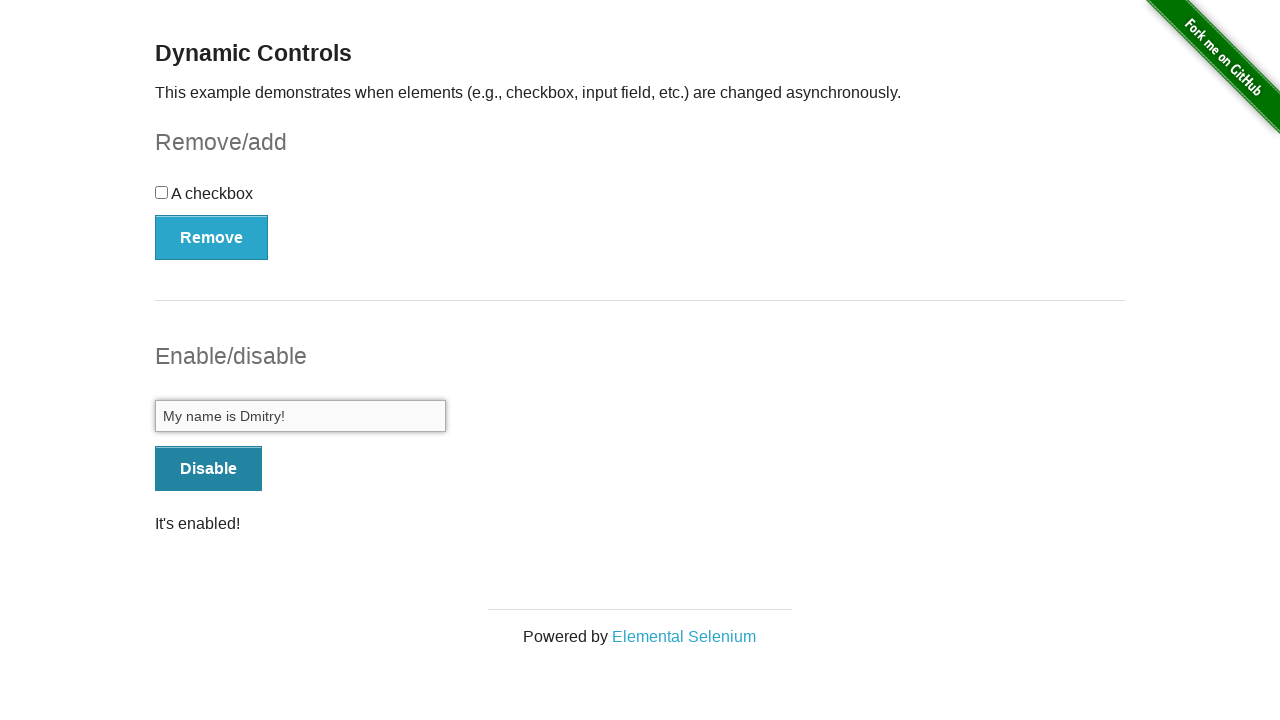

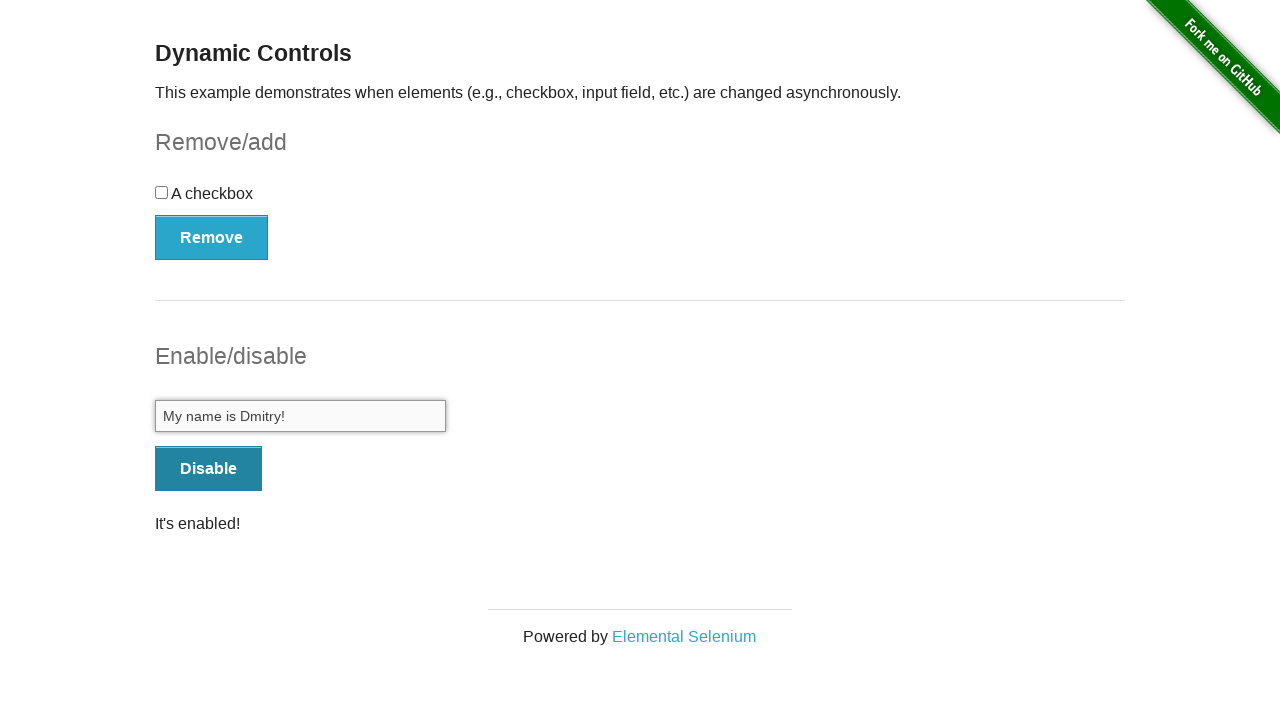